Verifies that the payment partner logos section is displayed on the page

Starting URL: https://www.mts.by

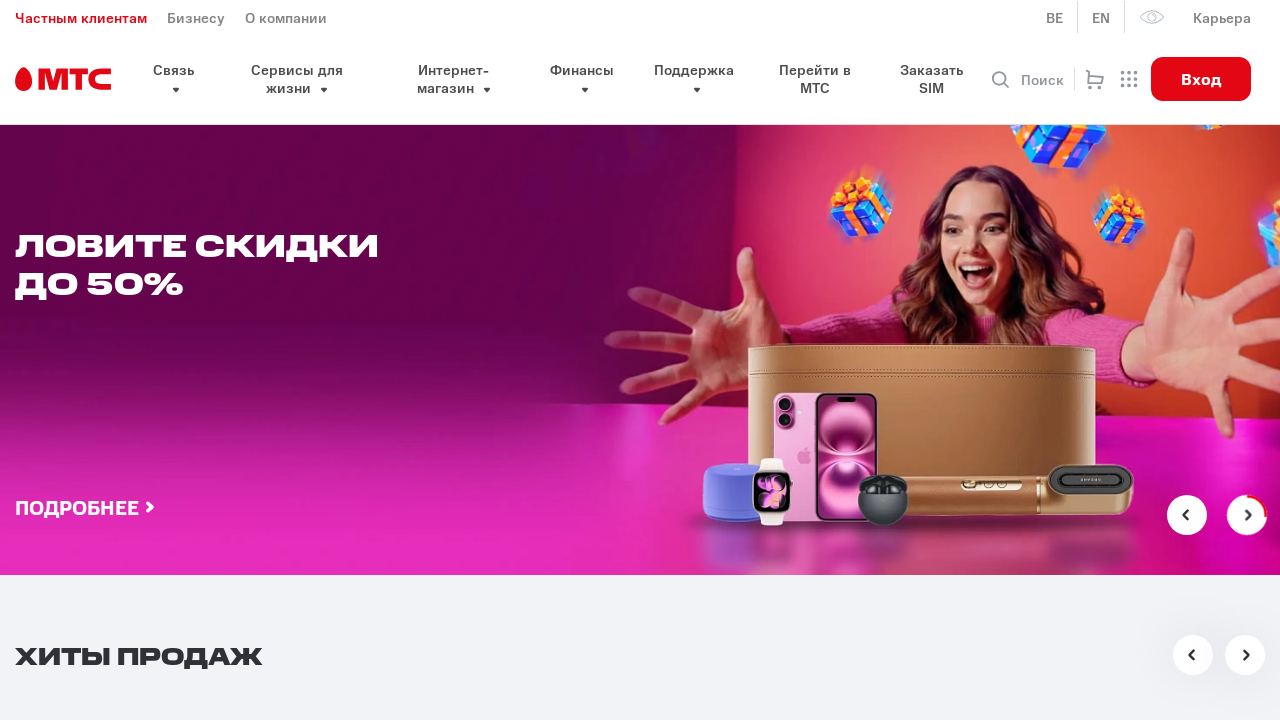

Located payment partner logos section
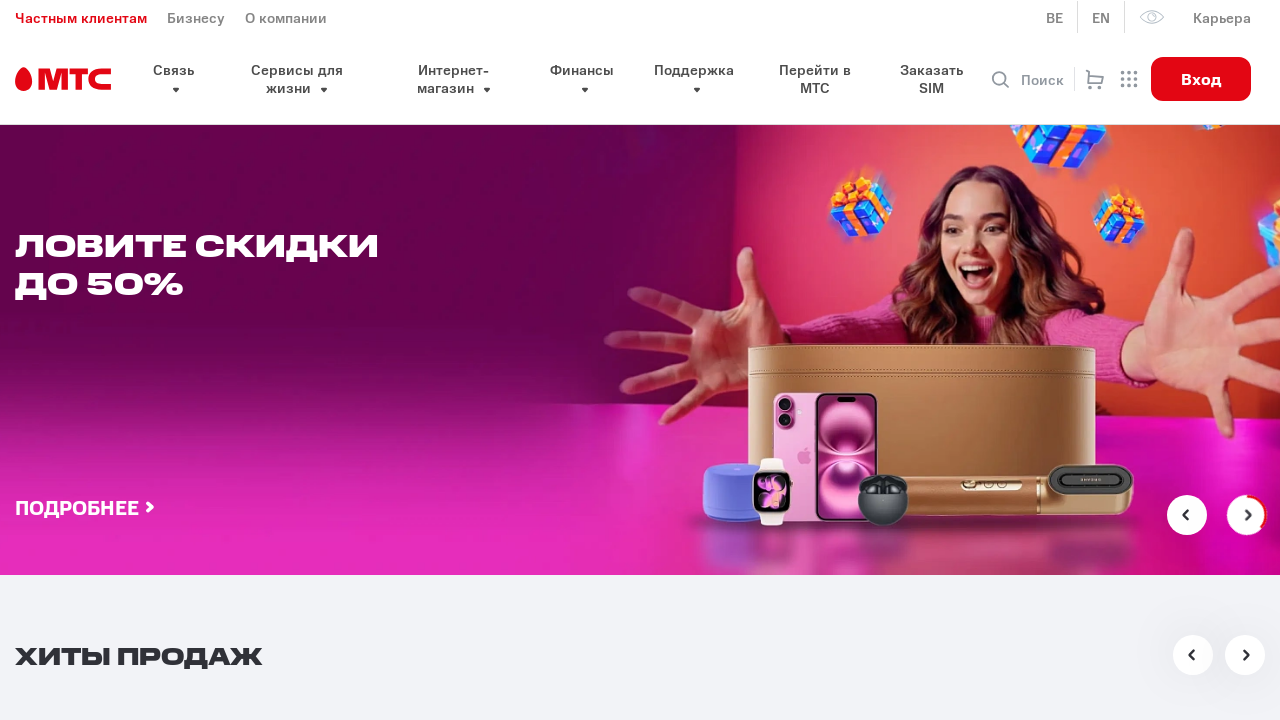

Payment partner logos section became visible
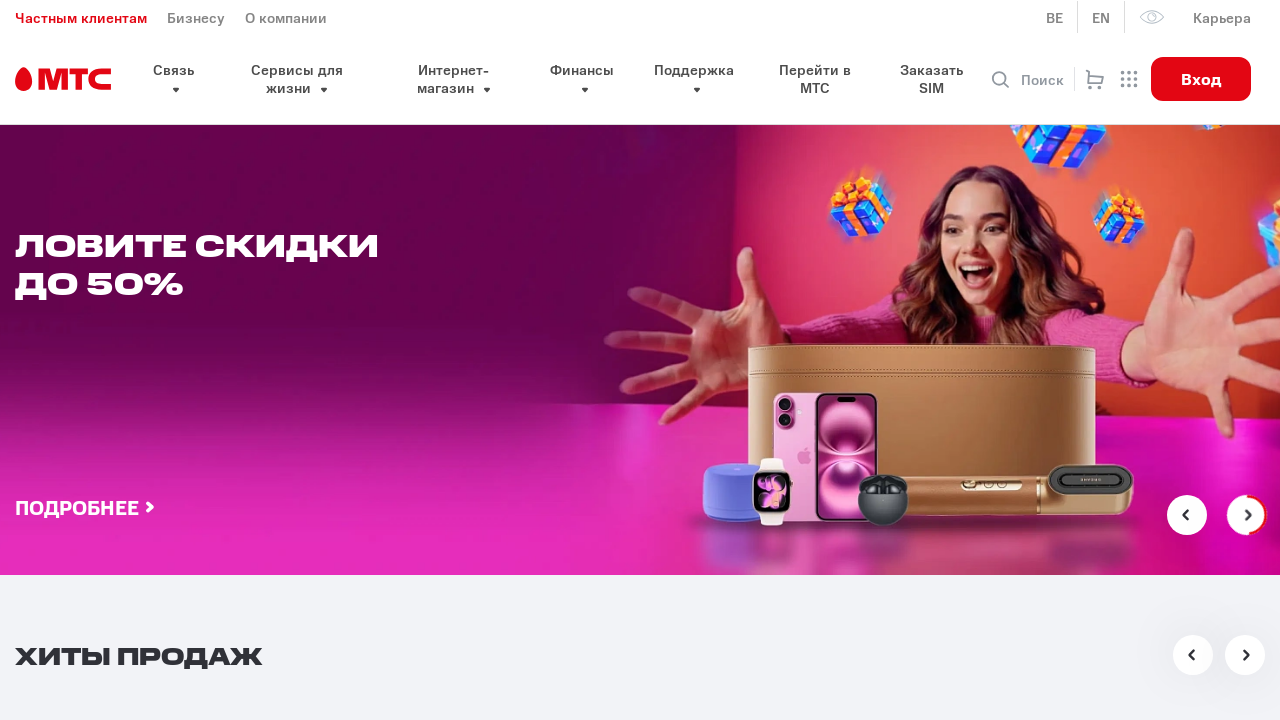

Verified that payment partner logos are displayed on the page
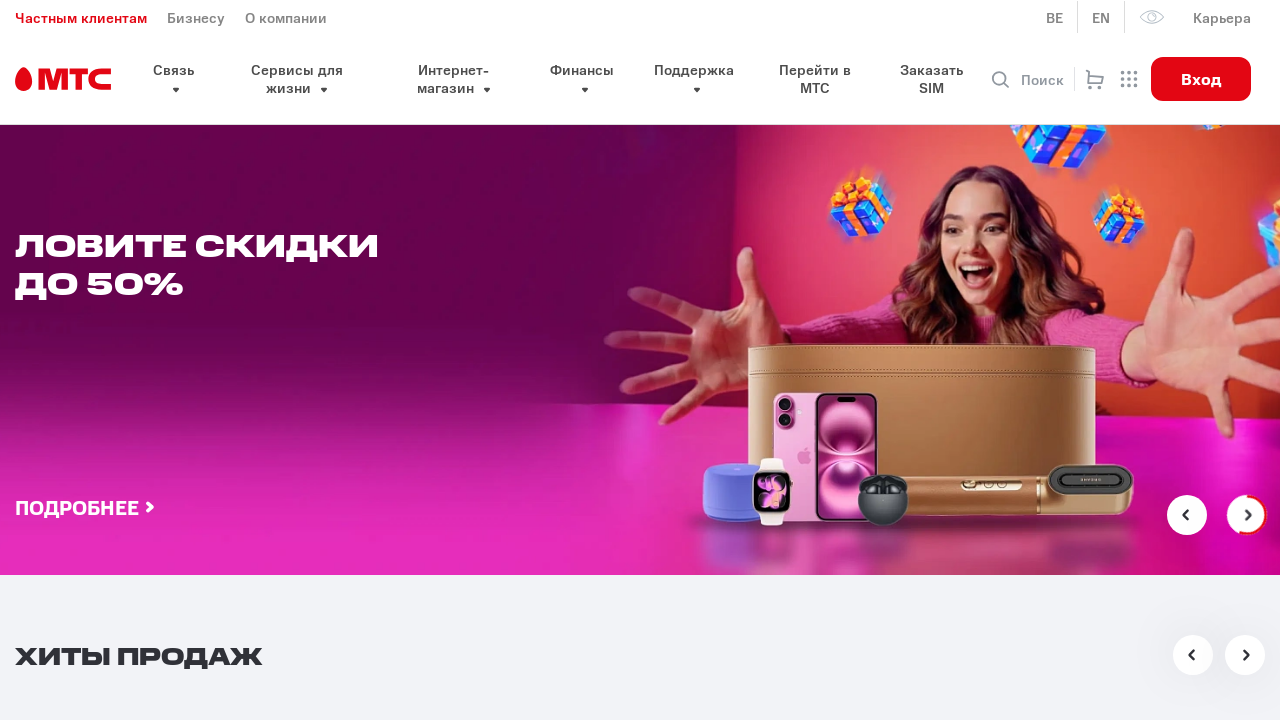

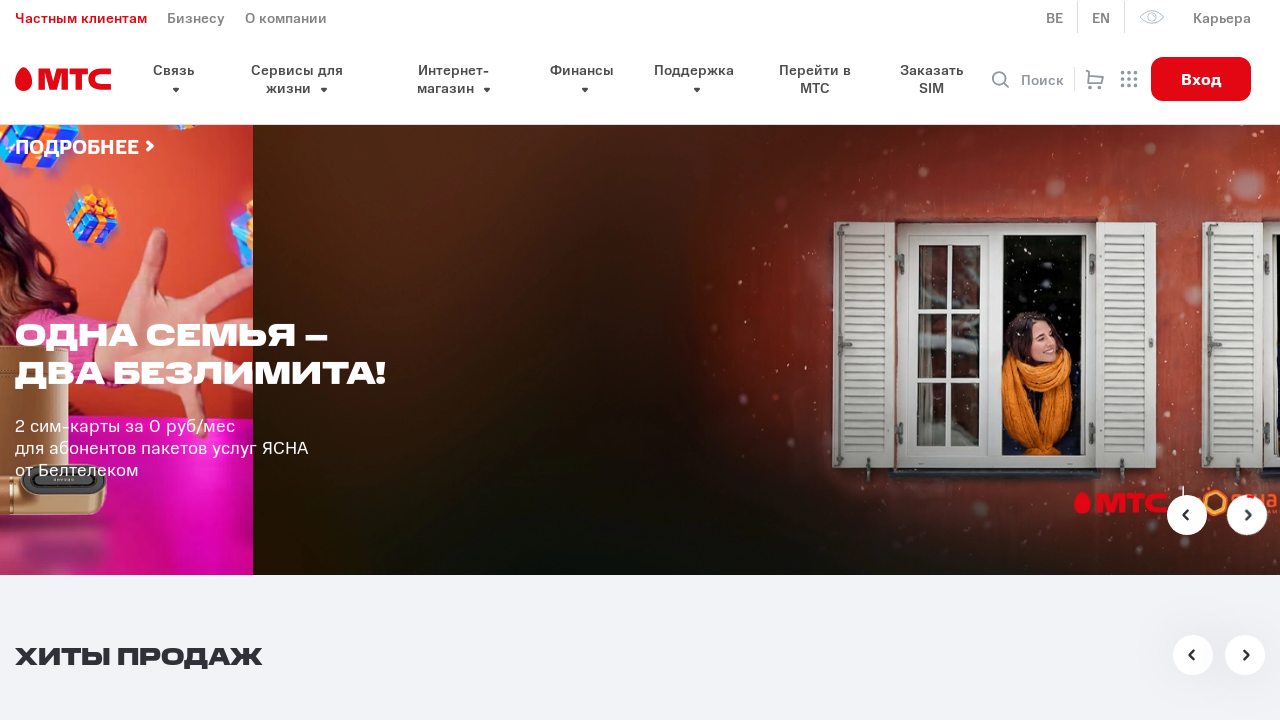